Tests alert handling functionality by clicking a confirm button, switching to the alert dialog, and dismissing it

Starting URL: https://demoqa.com/alerts

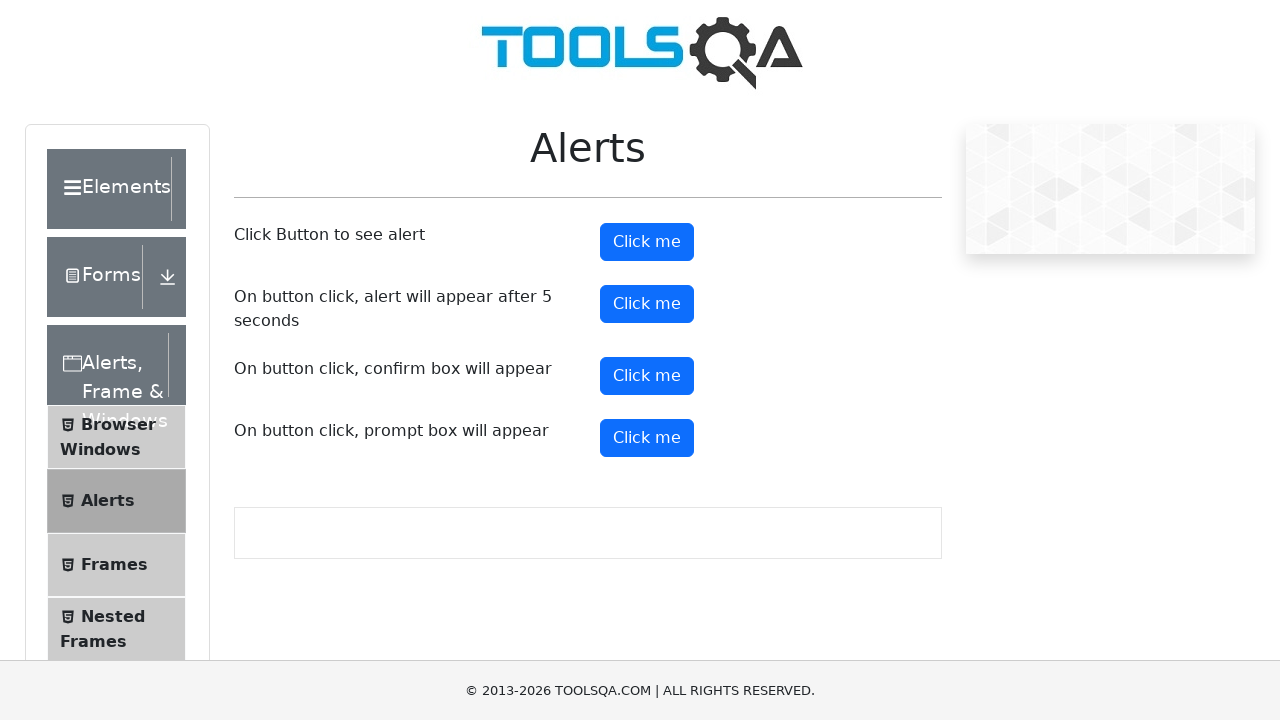

Clicked confirm button to trigger alert dialog at (647, 376) on #confirmButton
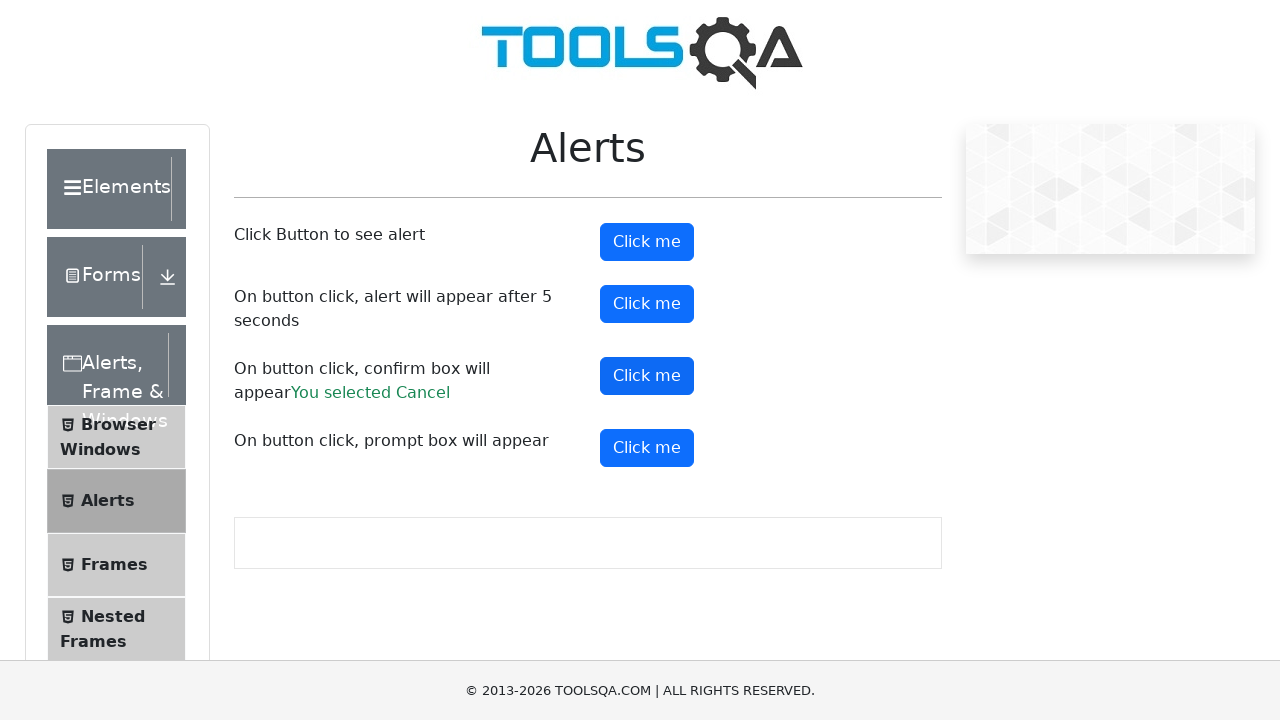

Set up dialog handler to dismiss alert
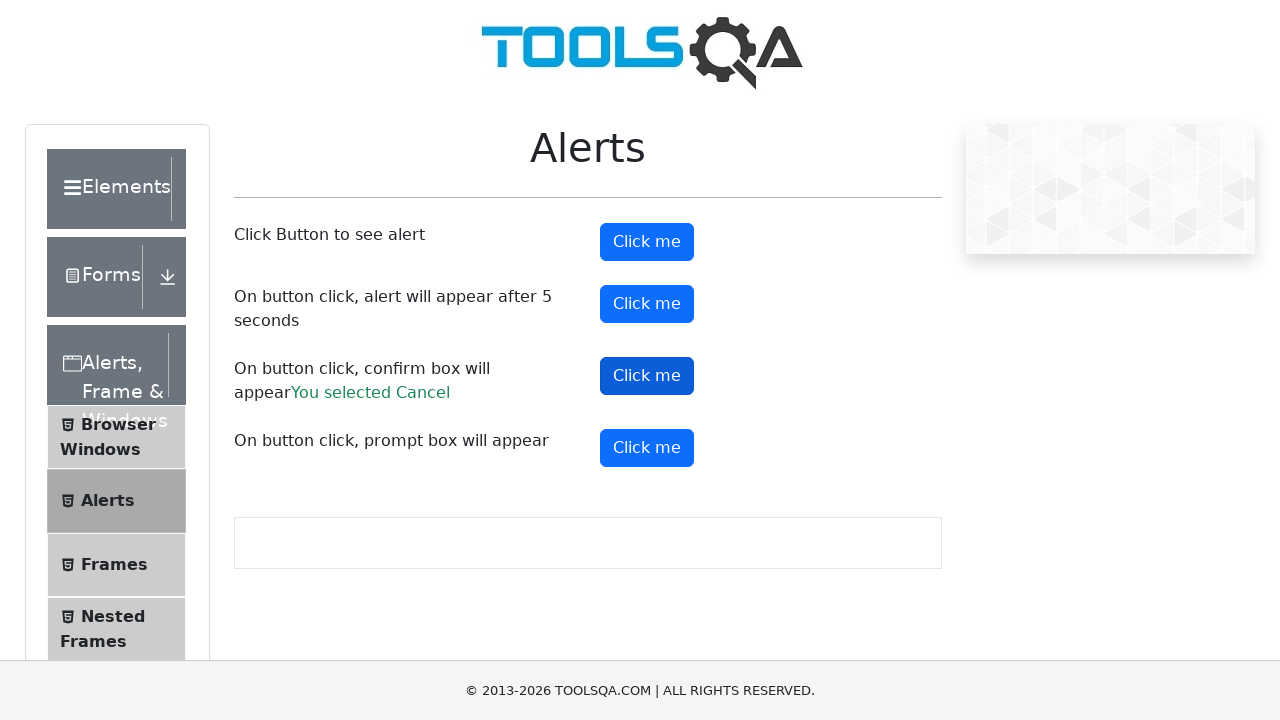

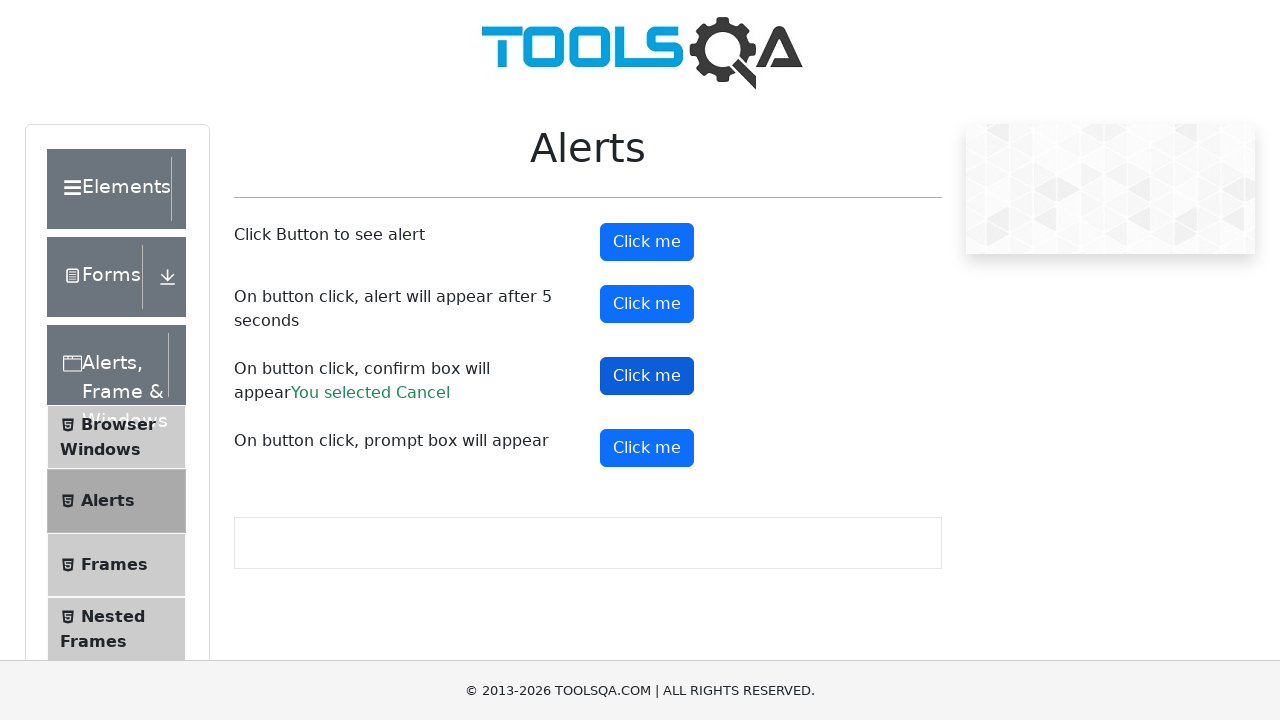